Tests editing a todo item by double-clicking to enter edit mode, changing the text, and pressing Enter

Starting URL: https://demo.playwright.dev/todomvc

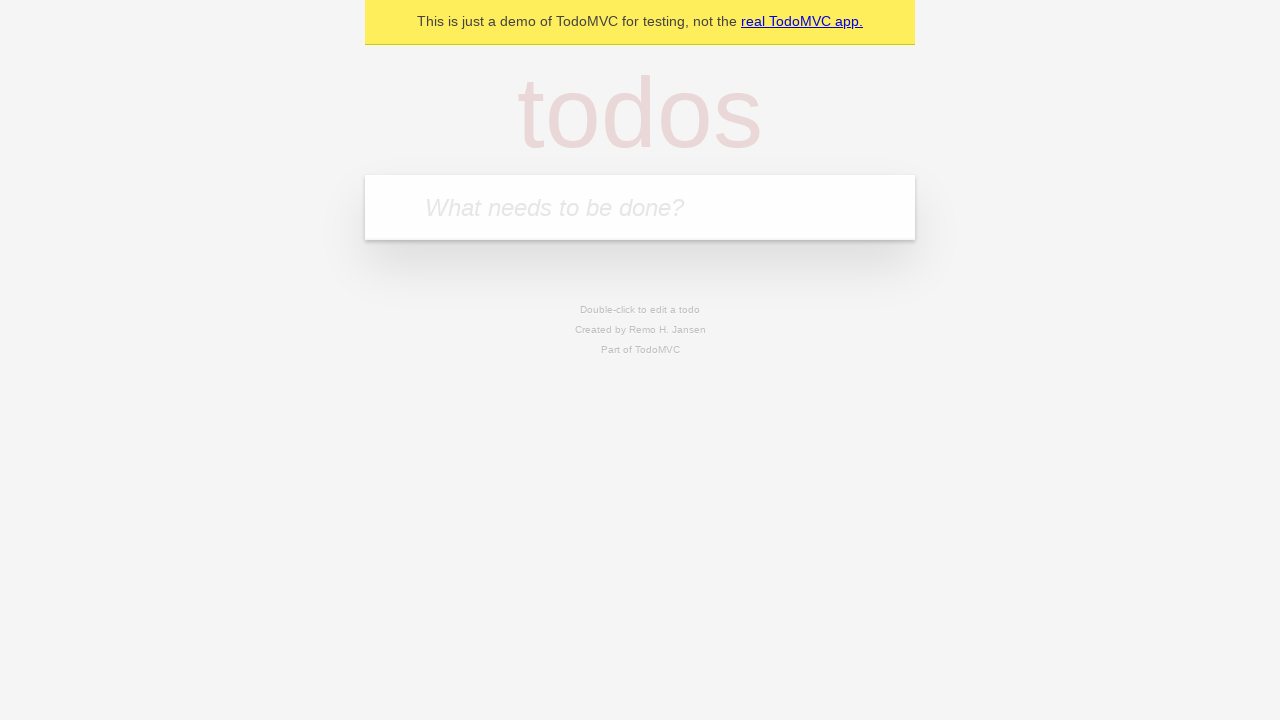

Filled first todo input with 'buy some cheese' on internal:attr=[placeholder="What needs to be done?"i]
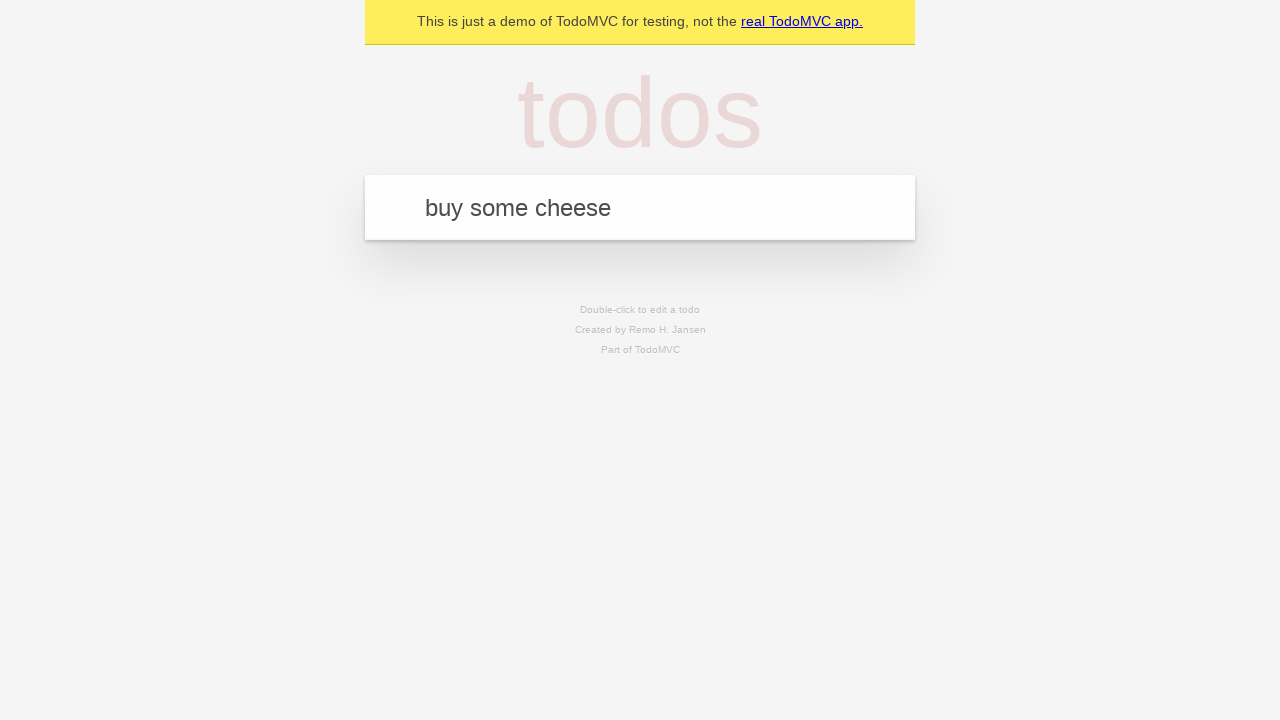

Pressed Enter to create first todo on internal:attr=[placeholder="What needs to be done?"i]
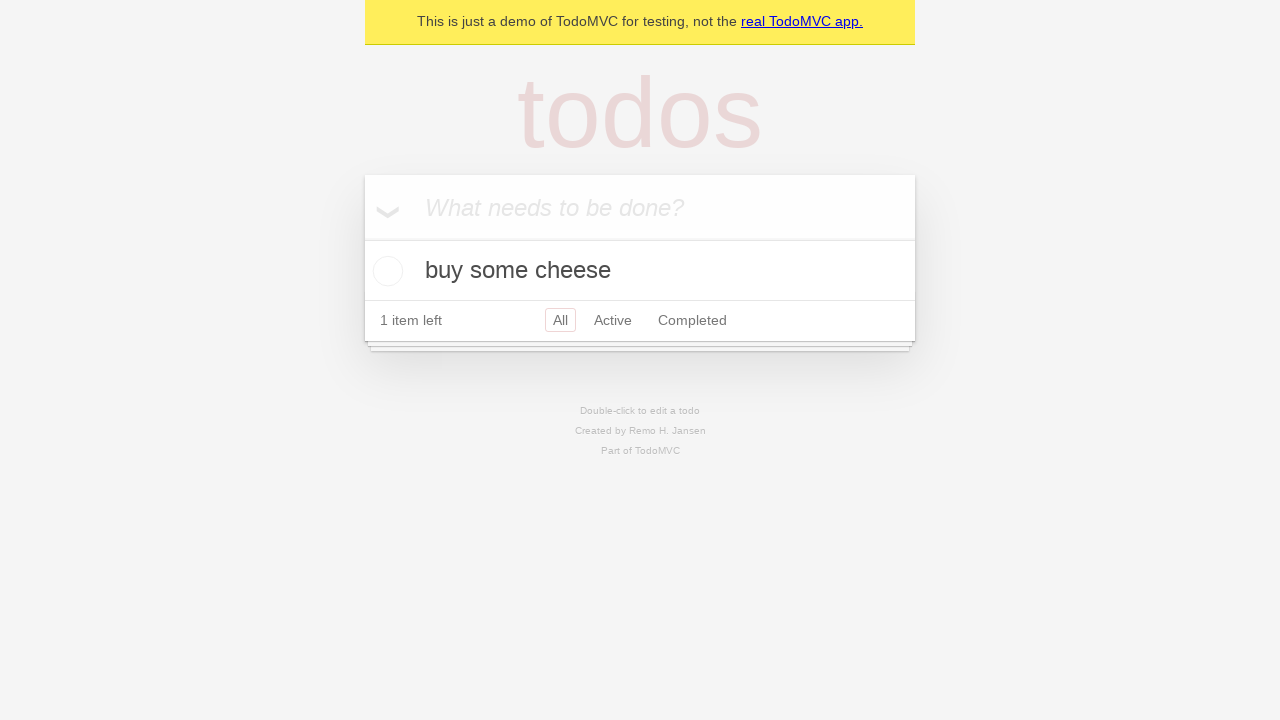

Filled second todo input with 'feed the cat' on internal:attr=[placeholder="What needs to be done?"i]
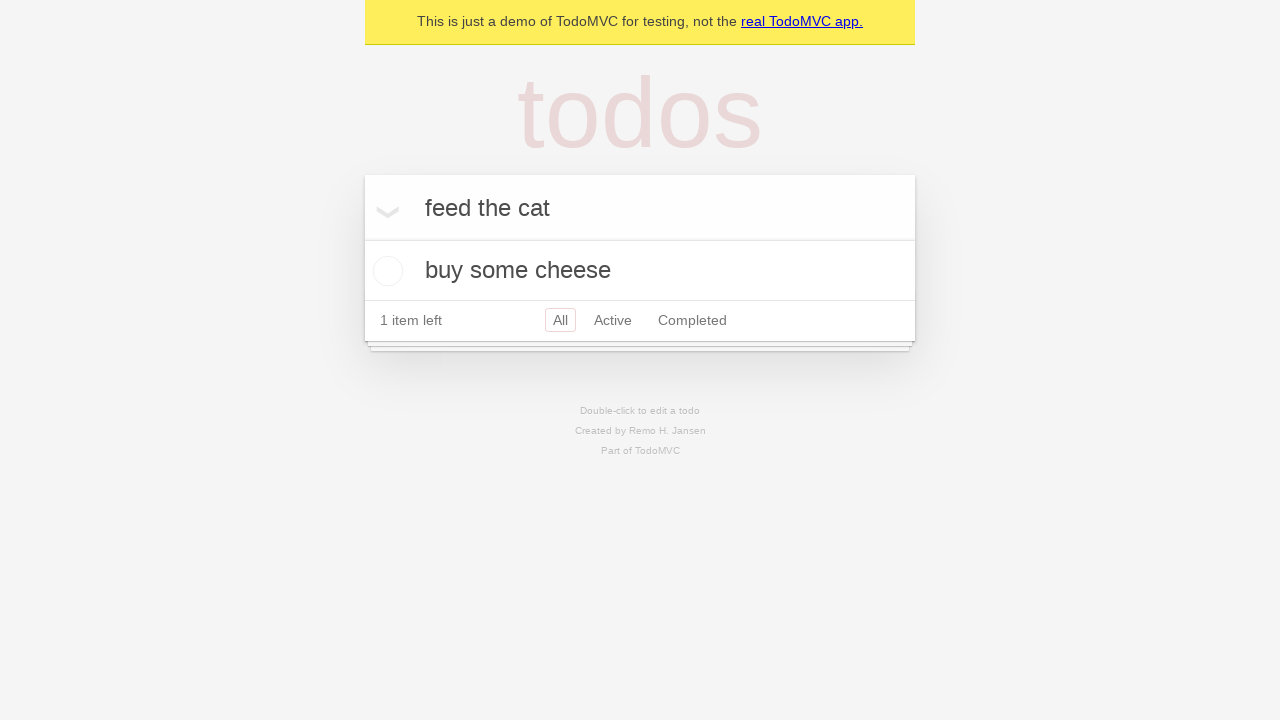

Pressed Enter to create second todo on internal:attr=[placeholder="What needs to be done?"i]
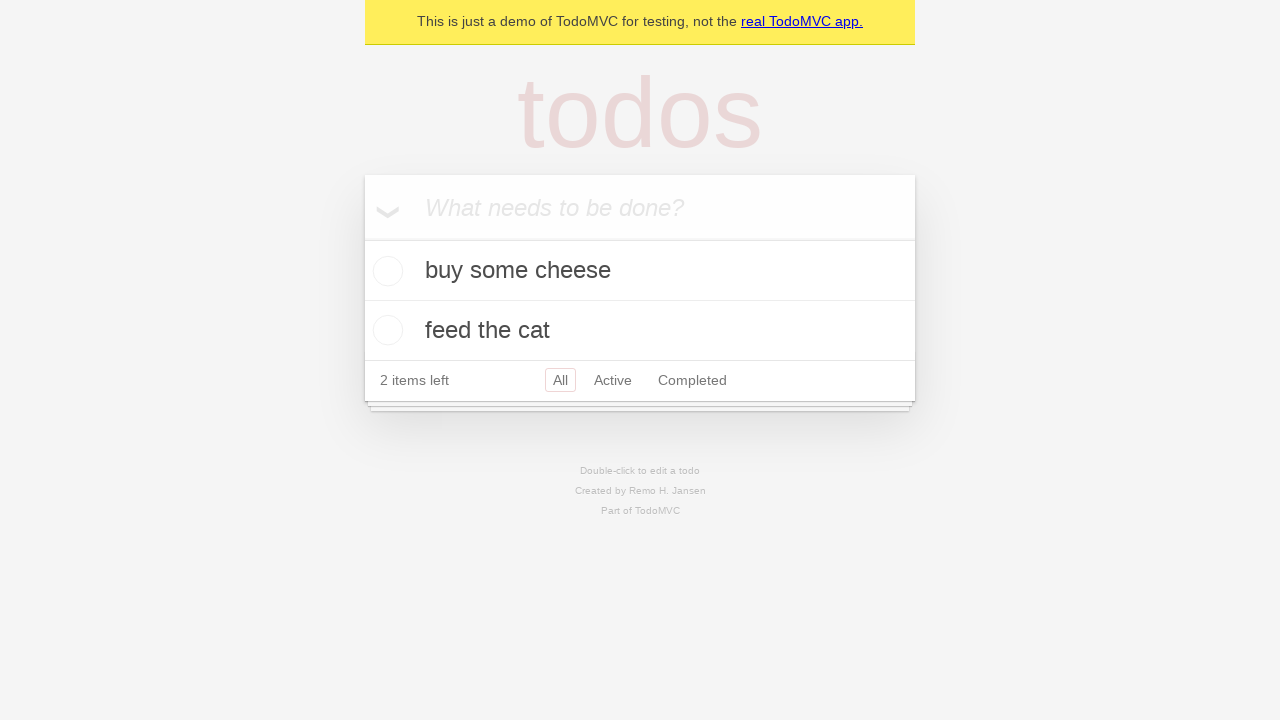

Filled third todo input with 'book a doctors appointment' on internal:attr=[placeholder="What needs to be done?"i]
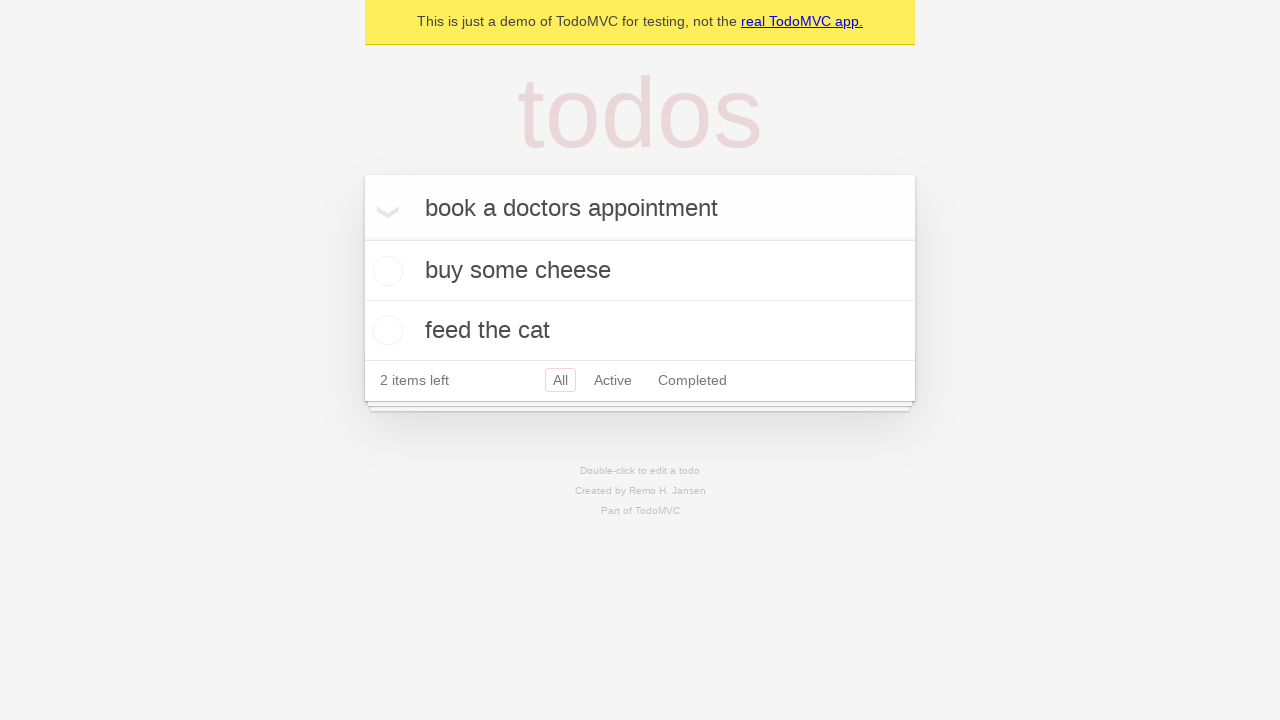

Pressed Enter to create third todo on internal:attr=[placeholder="What needs to be done?"i]
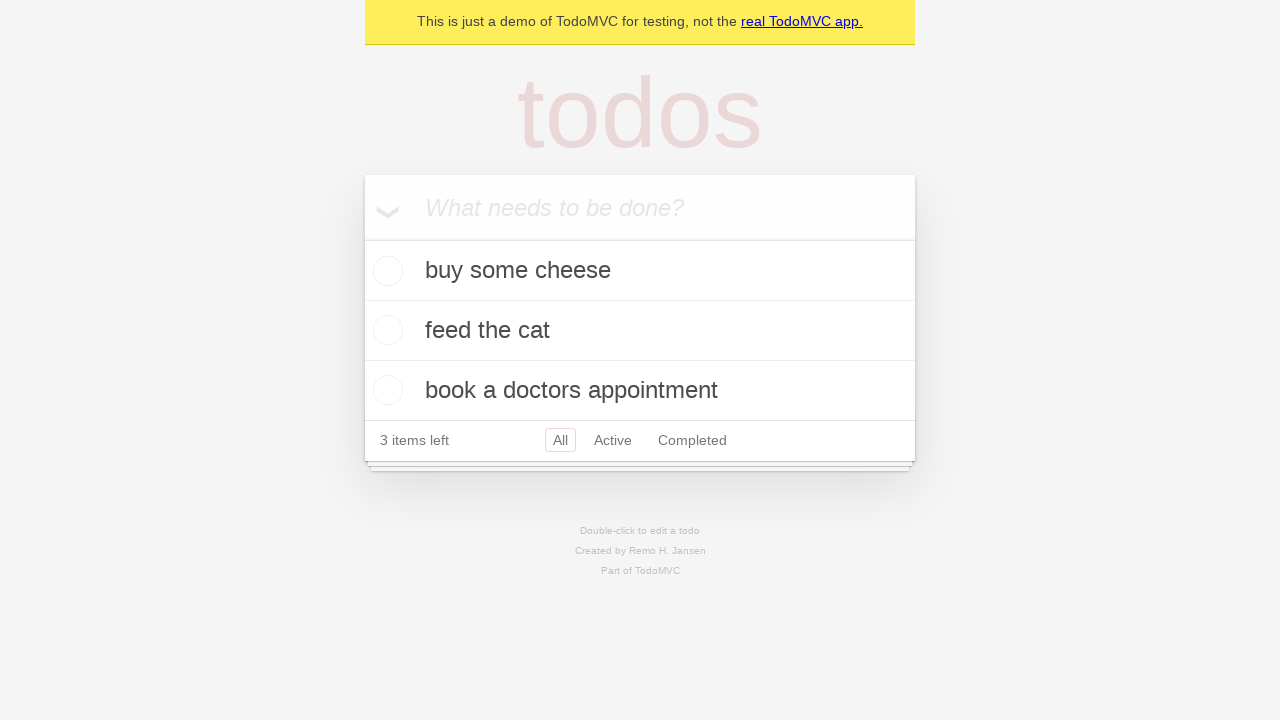

Waited for all 3 todos to be created and rendered
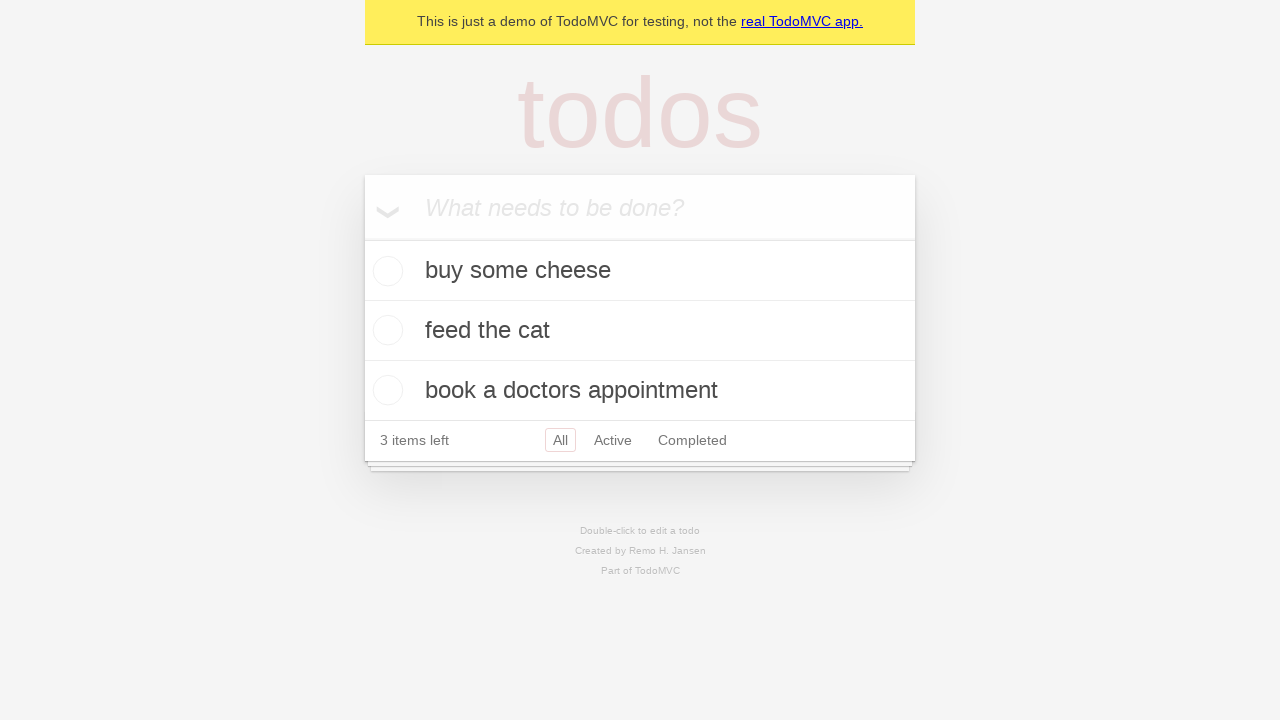

Double-clicked second todo to enter edit mode at (640, 331) on internal:testid=[data-testid="todo-item"s] >> nth=1
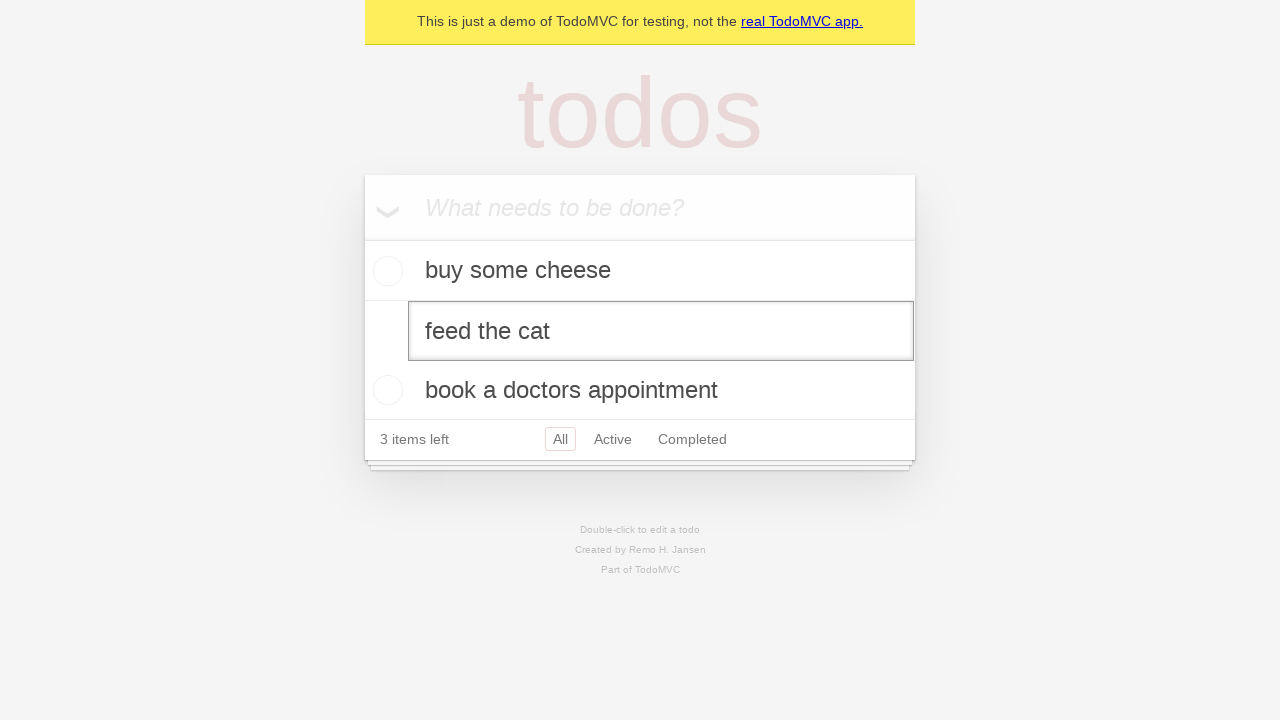

Changed todo text to 'buy some sausages' on internal:testid=[data-testid="todo-item"s] >> nth=1 >> internal:role=textbox[nam
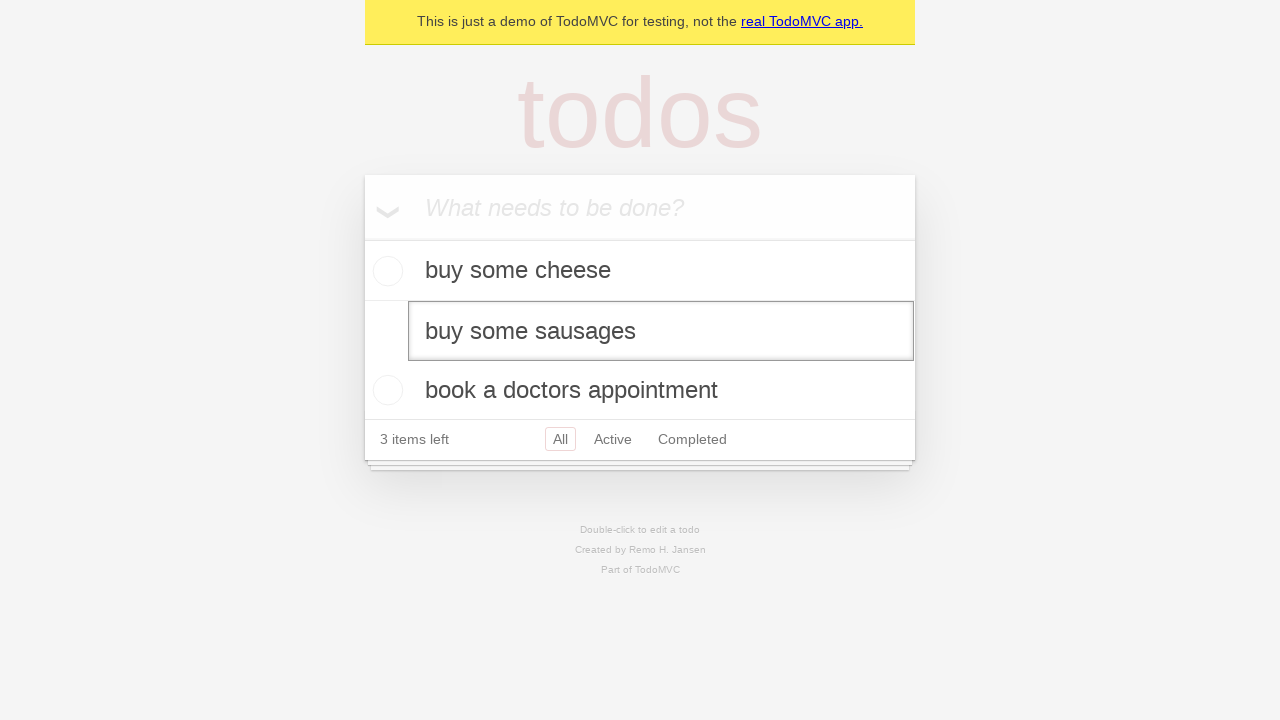

Pressed Enter to save edited todo on internal:testid=[data-testid="todo-item"s] >> nth=1 >> internal:role=textbox[nam
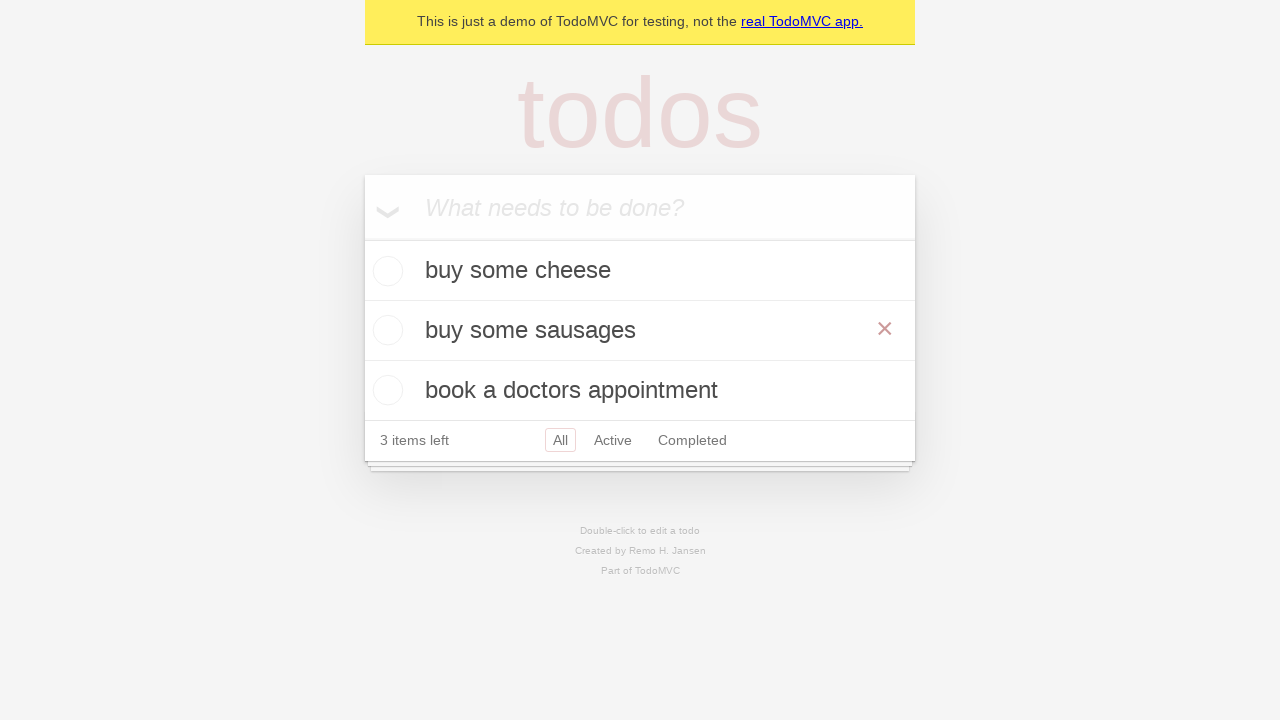

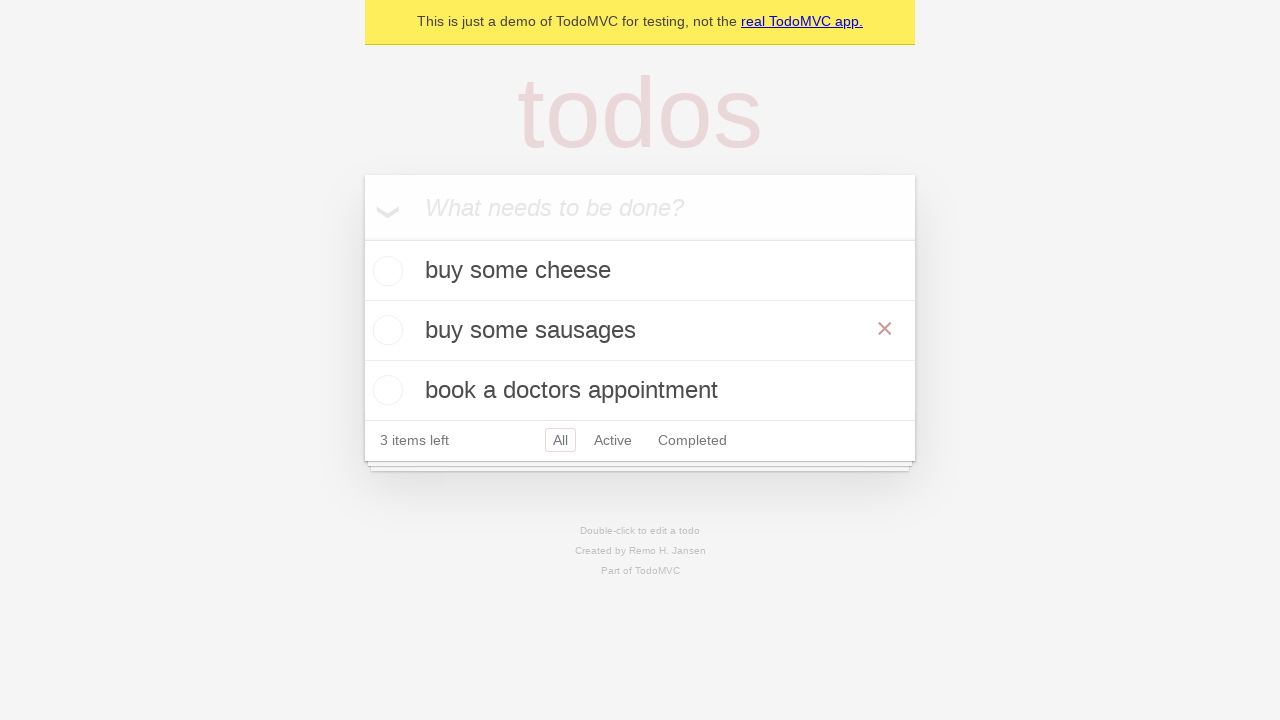